Tests train search functionality on erail.in by entering source and destination stations, then retrieves and sorts the list of available trains

Starting URL: https://erail.in/

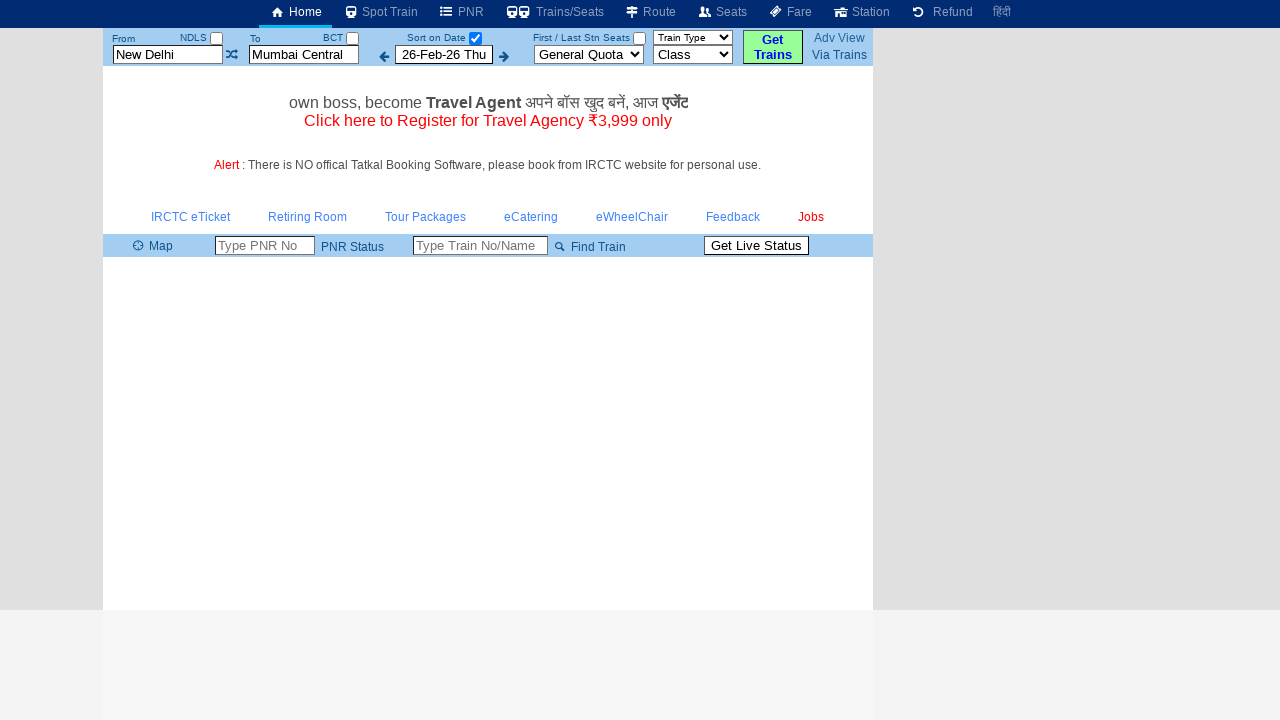

Unchecked the 'Date Only' checkbox to show all trains at (475, 38) on #chkSelectDateOnly
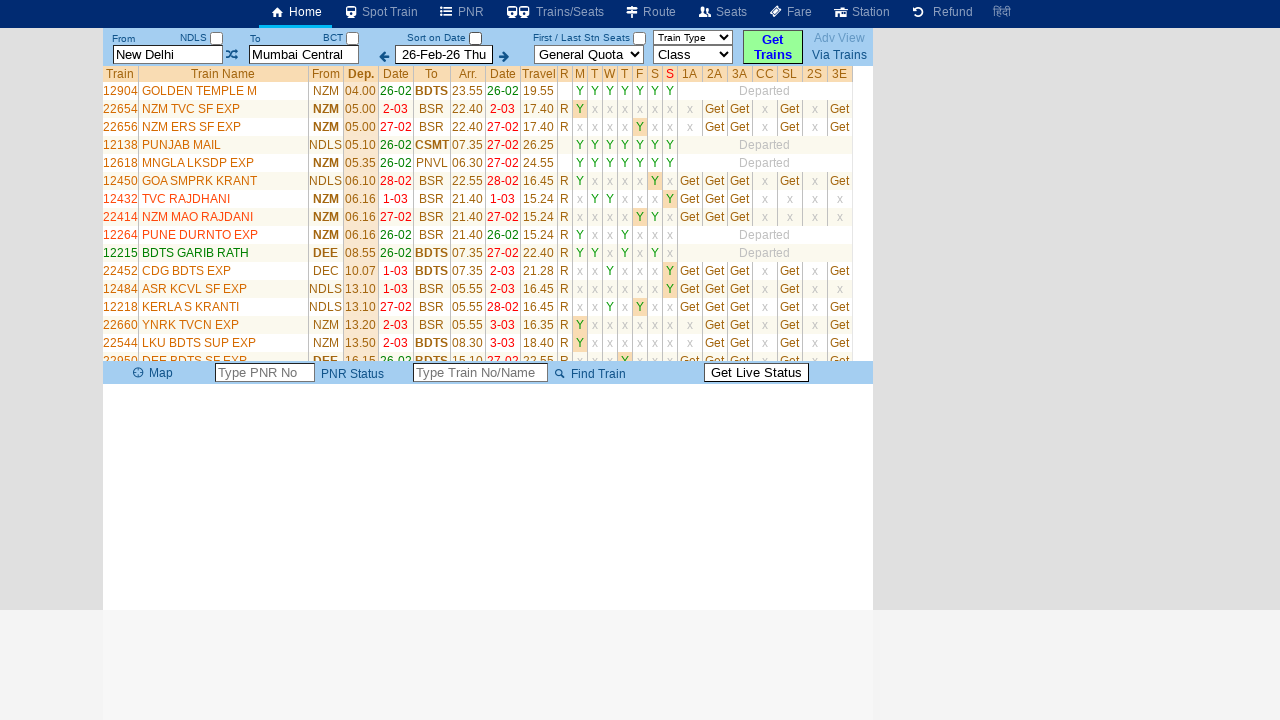

Cleared the source station field on input#txtStationFrom
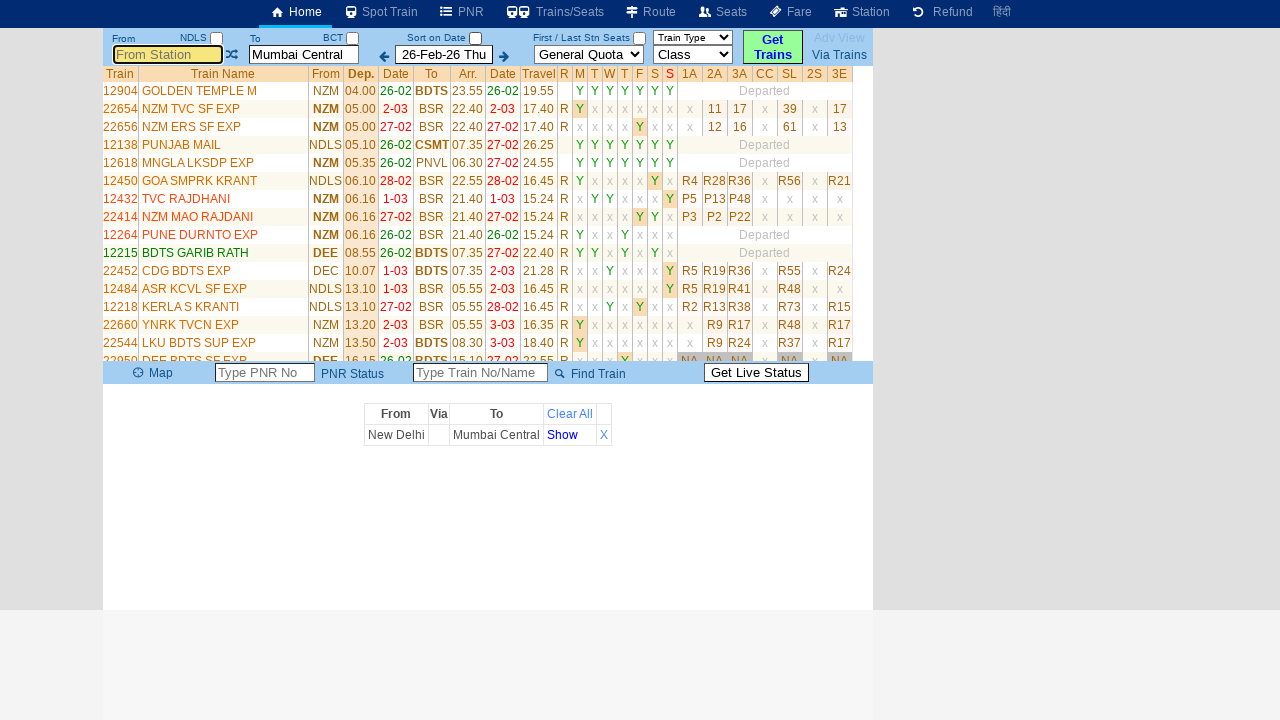

Entered 'MS' as the source station on input#txtStationFrom
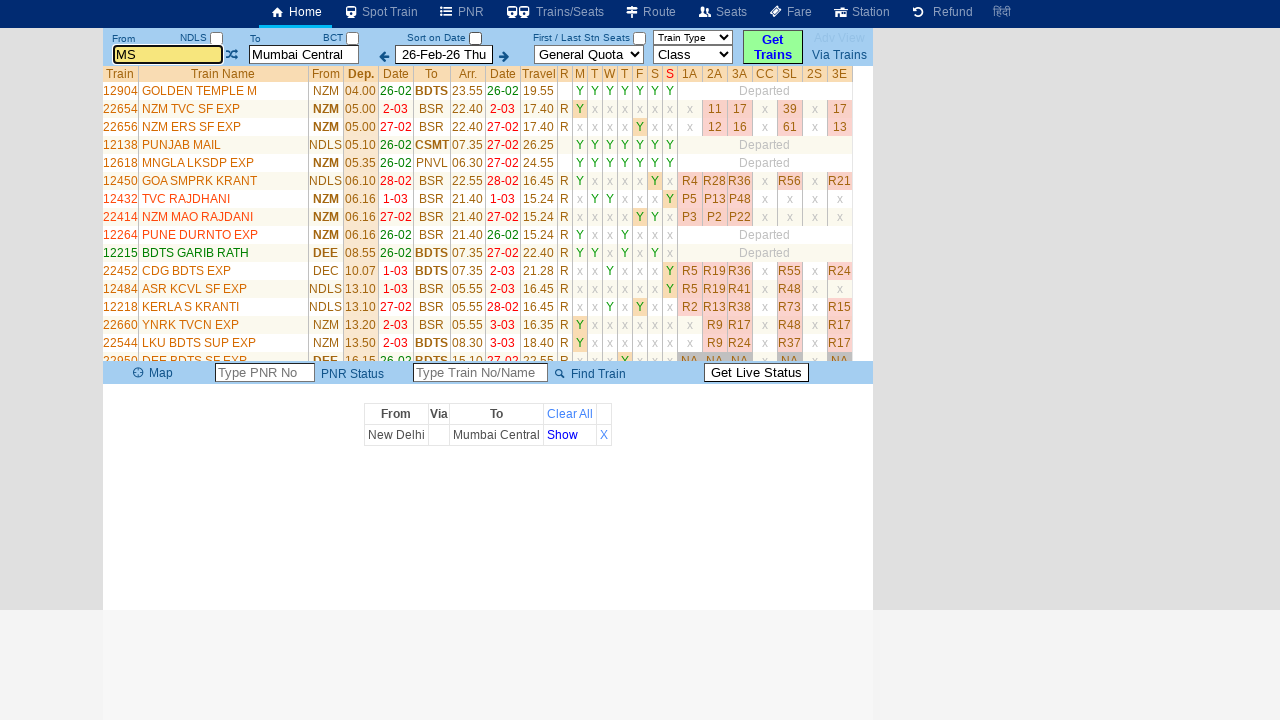

Pressed Enter to confirm source station selection on input#txtStationFrom
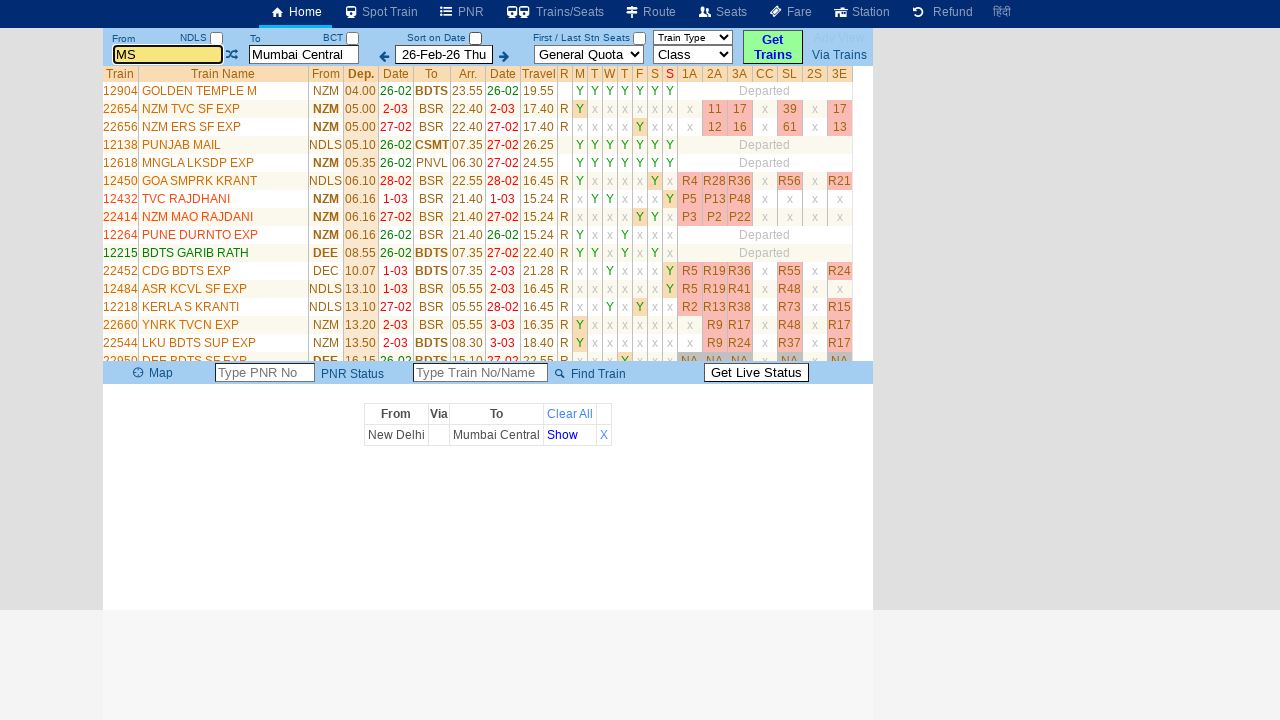

Cleared the destination station field on input#txtStationTo
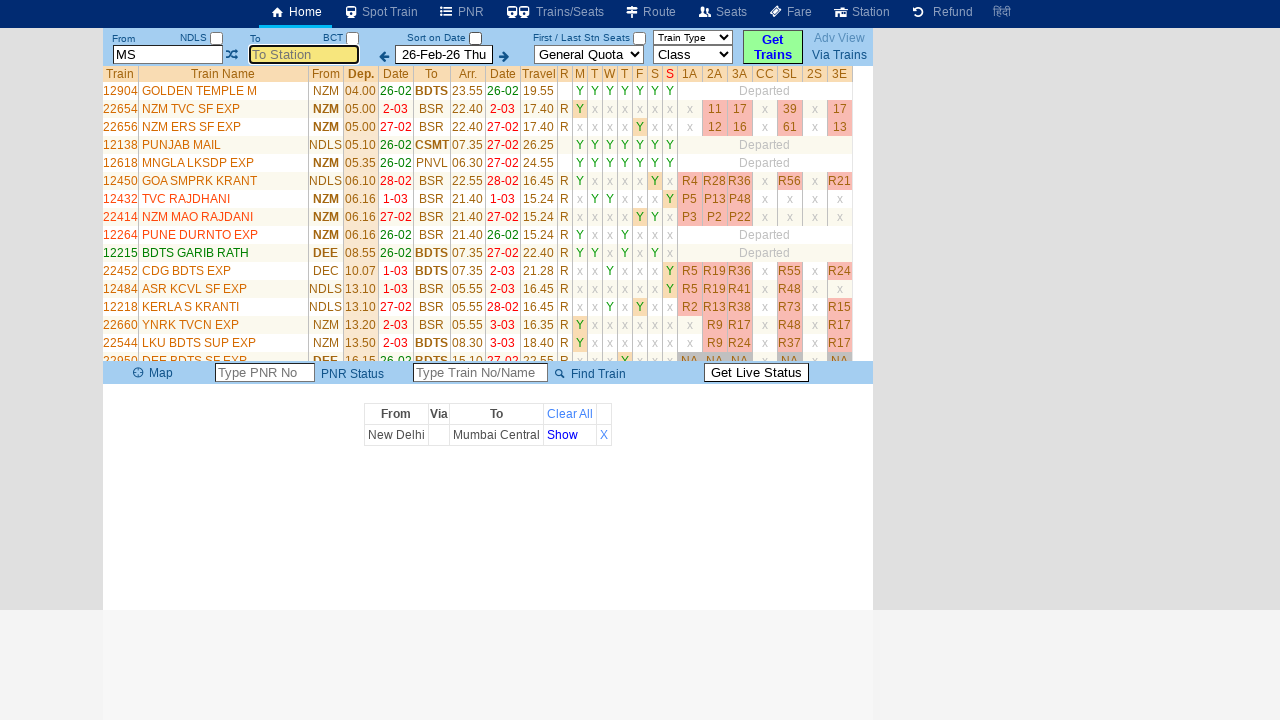

Entered 'CBE' as the destination station on input#txtStationTo
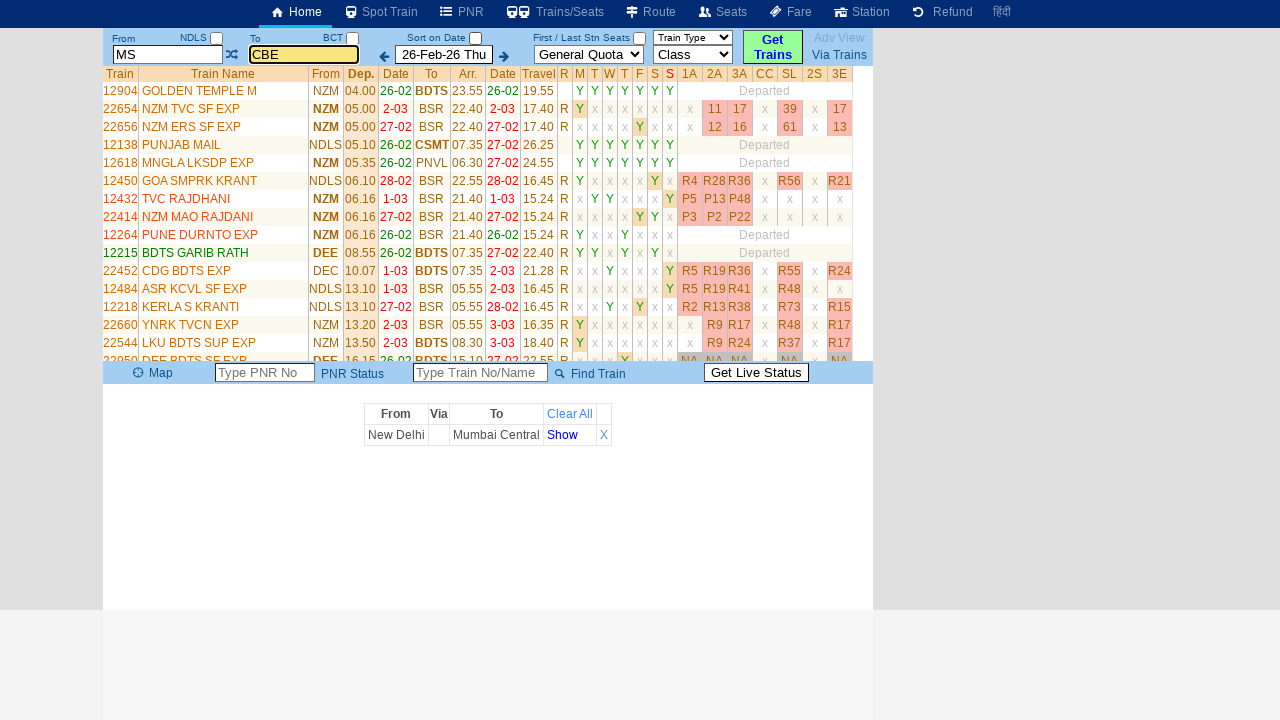

Pressed Enter to confirm destination station selection on input#txtStationTo
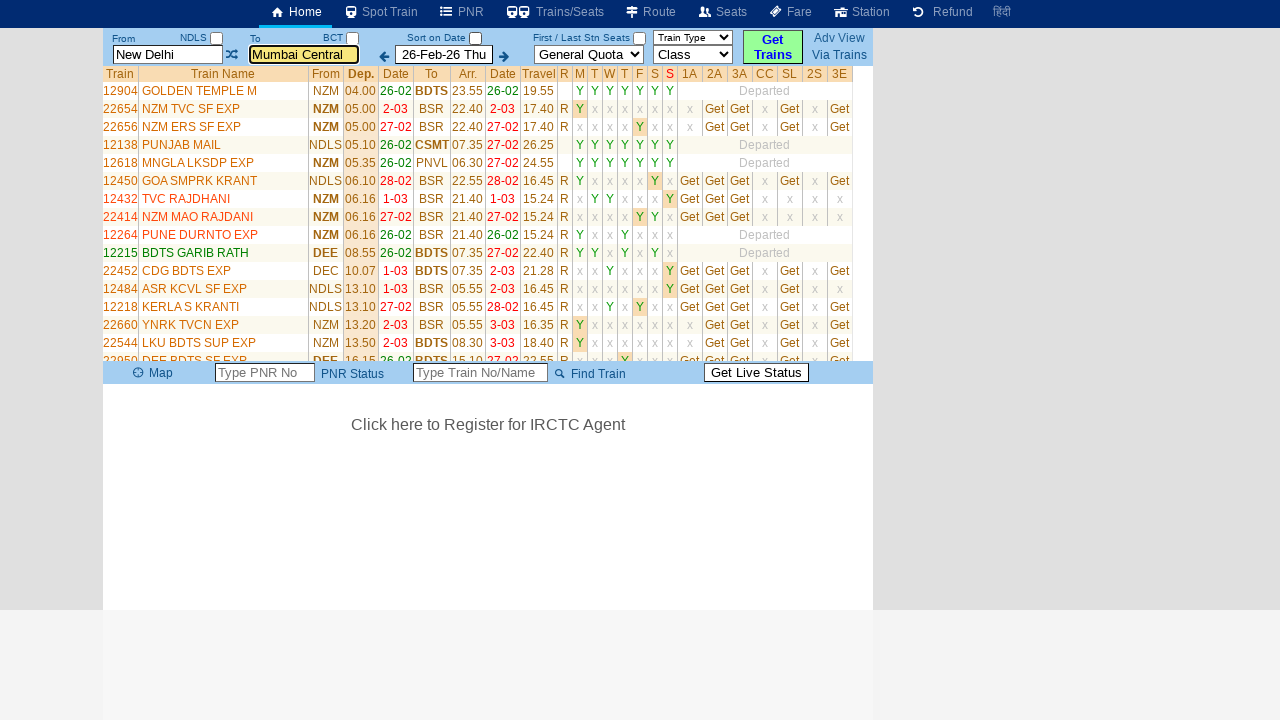

Train list table loaded successfully
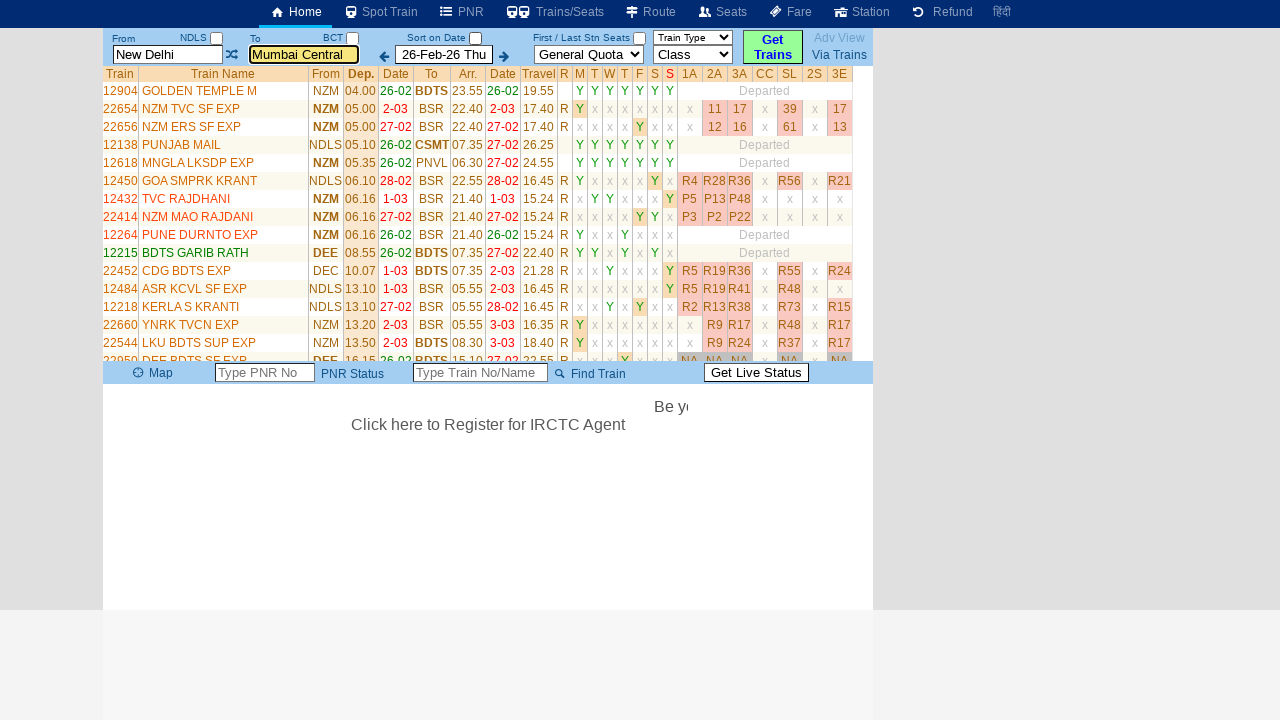

Retrieved all train elements from the train list table
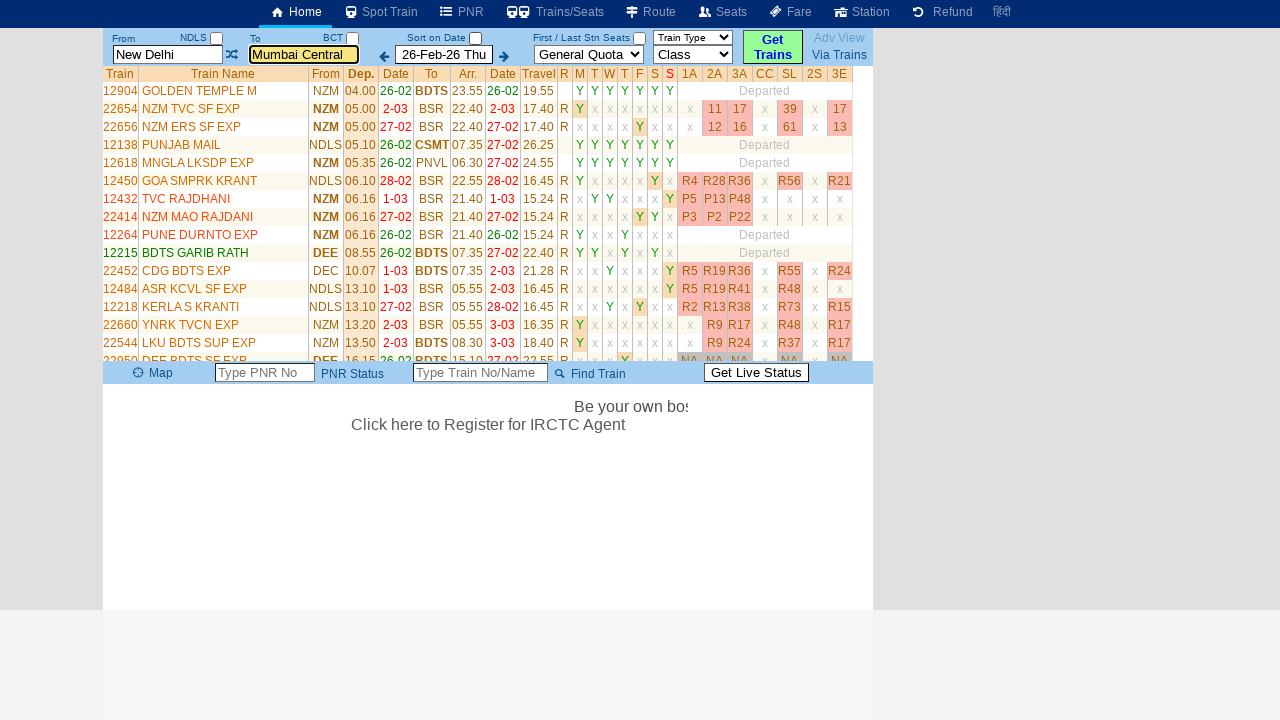

Verified and sorted 34 trains from search results
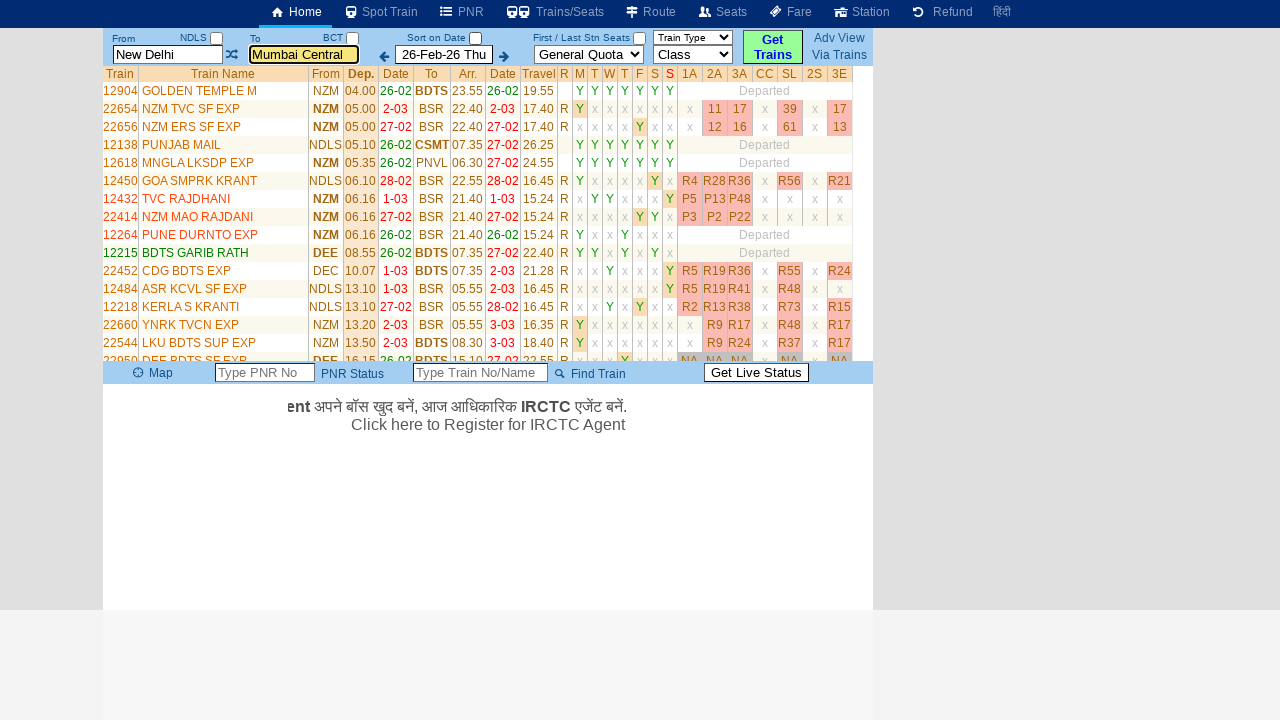

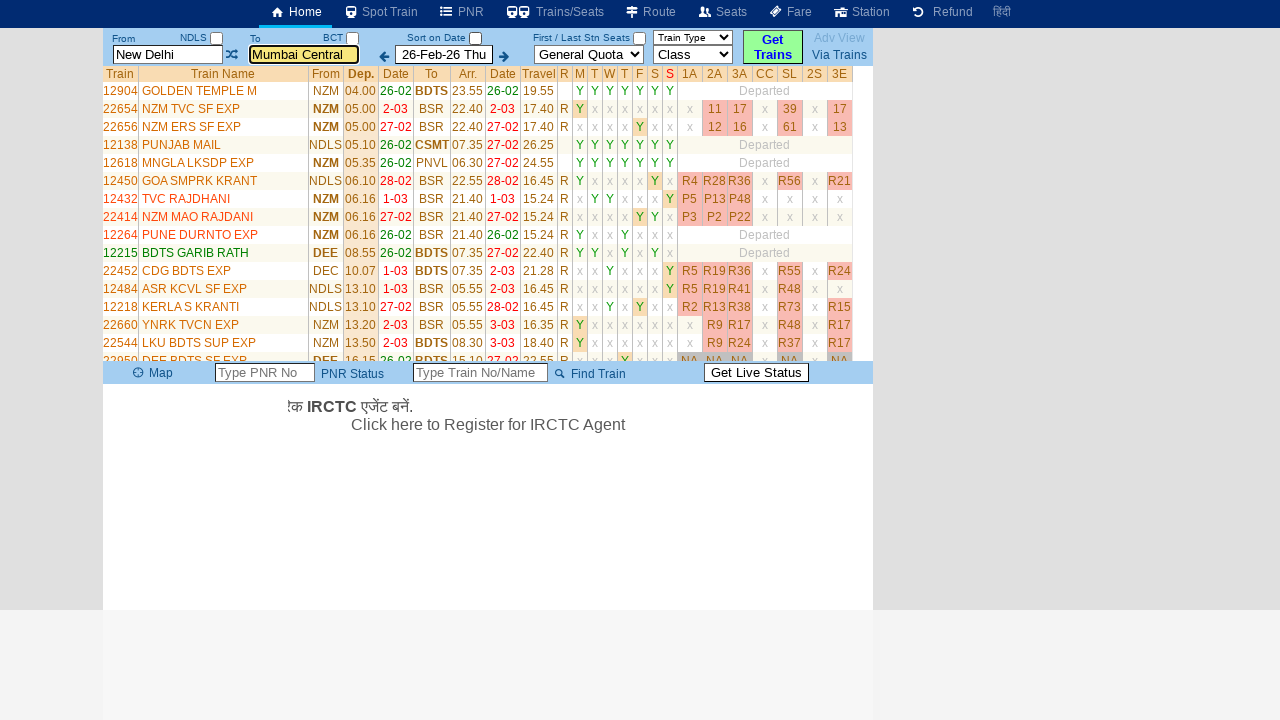